Automates a math puzzle page by reading a value from the page, calculating the mathematical formula log(abs(12*sin(x))), filling in the answer, checking required checkboxes, and submitting the form.

Starting URL: https://suninjuly.github.io/math.html

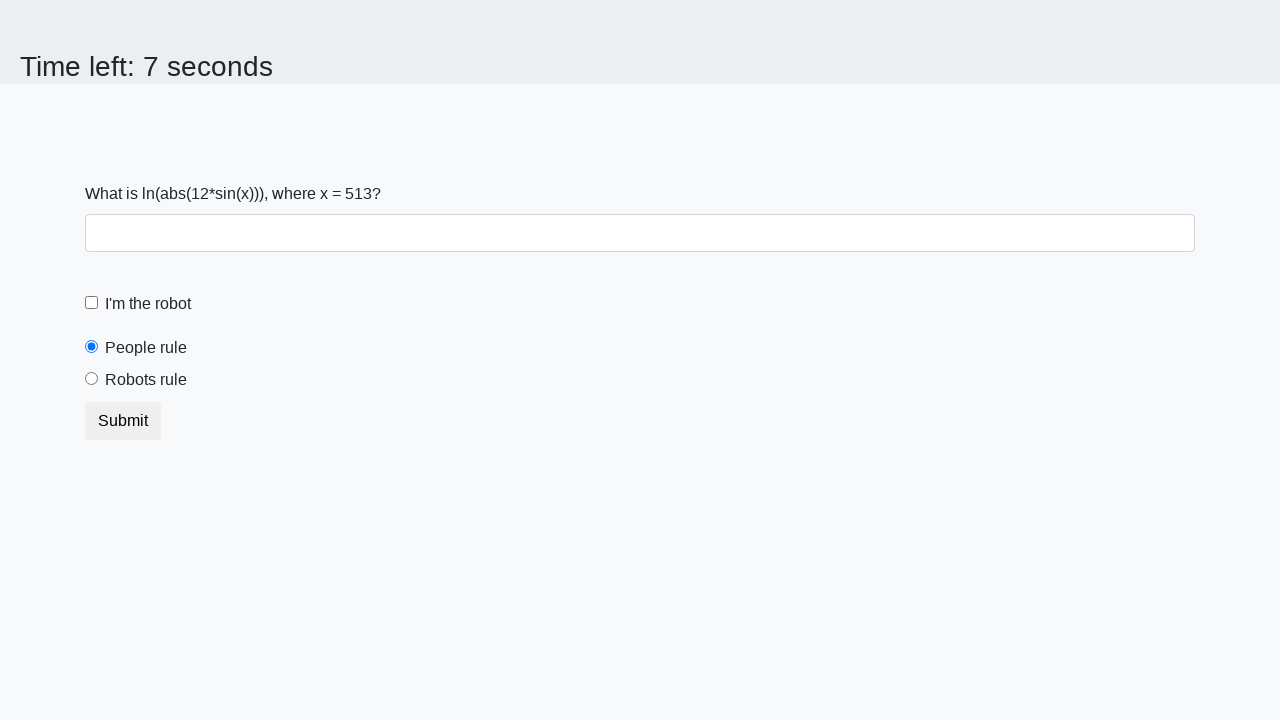

Located and read x value from #input_value element
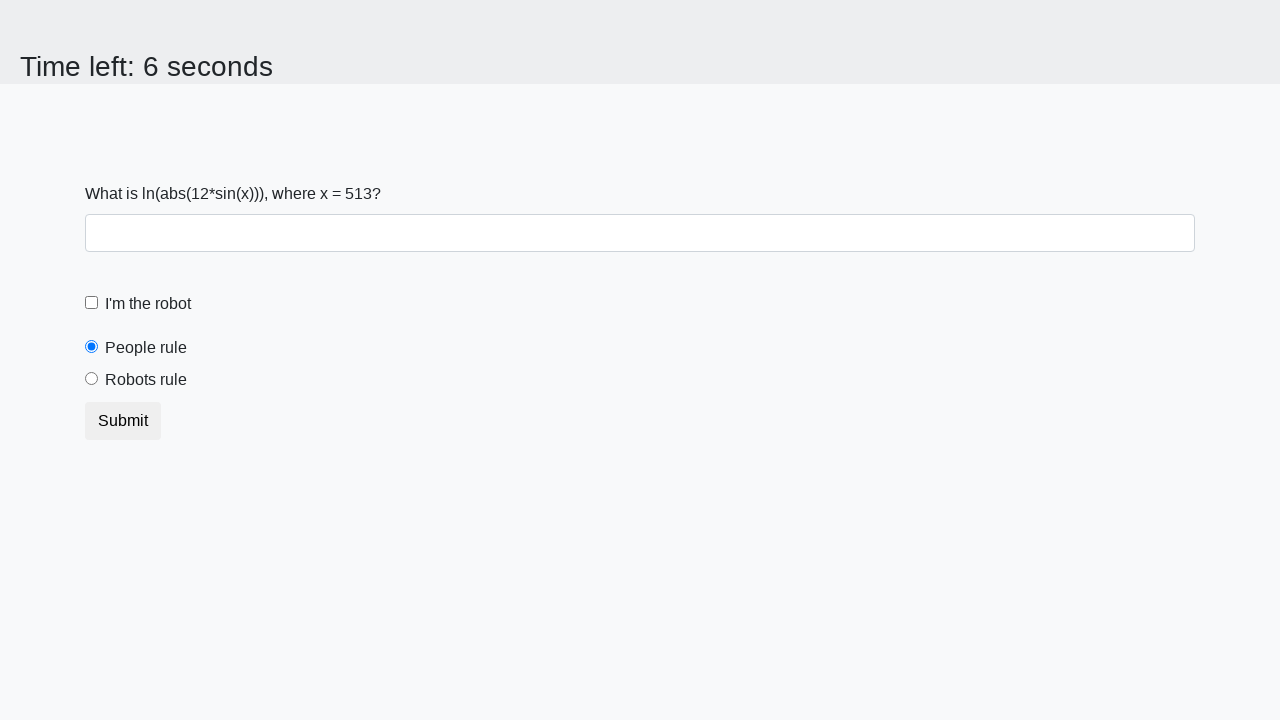

Calculated formula result: log(abs(12*sin(513))) = 2.25655248353269
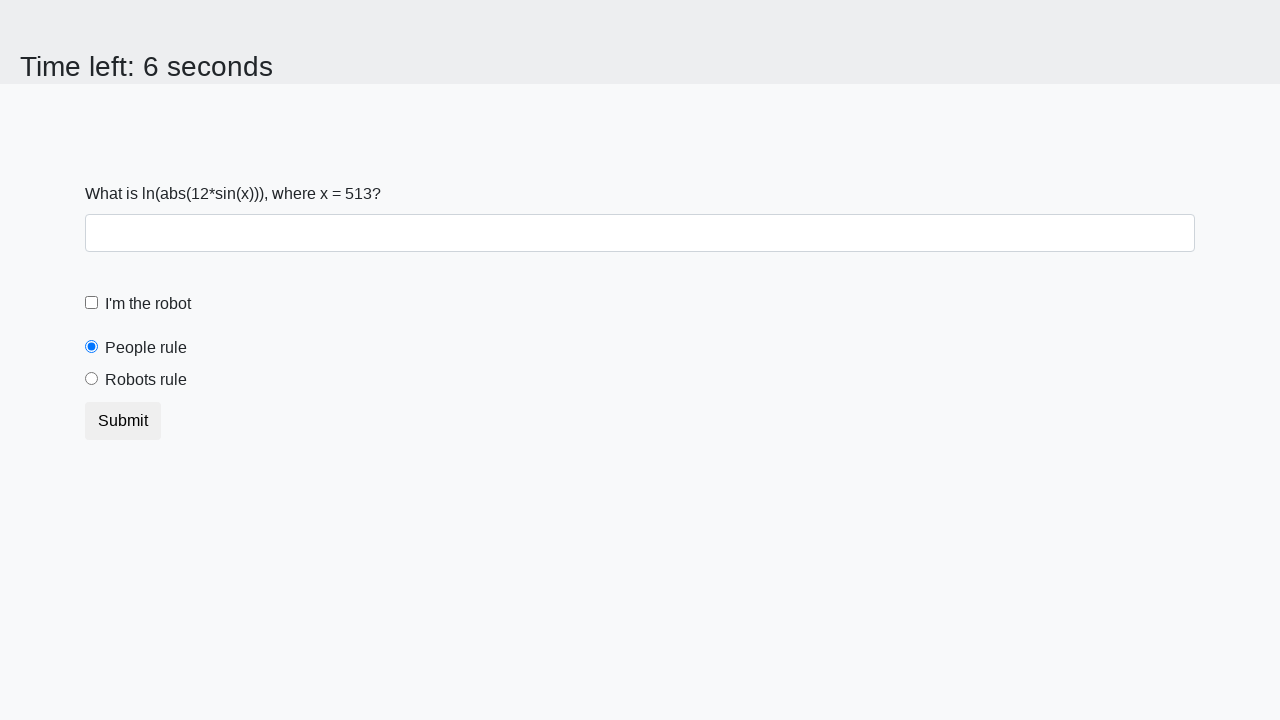

Filled answer field with calculated value: 2.25655248353269 on #answer
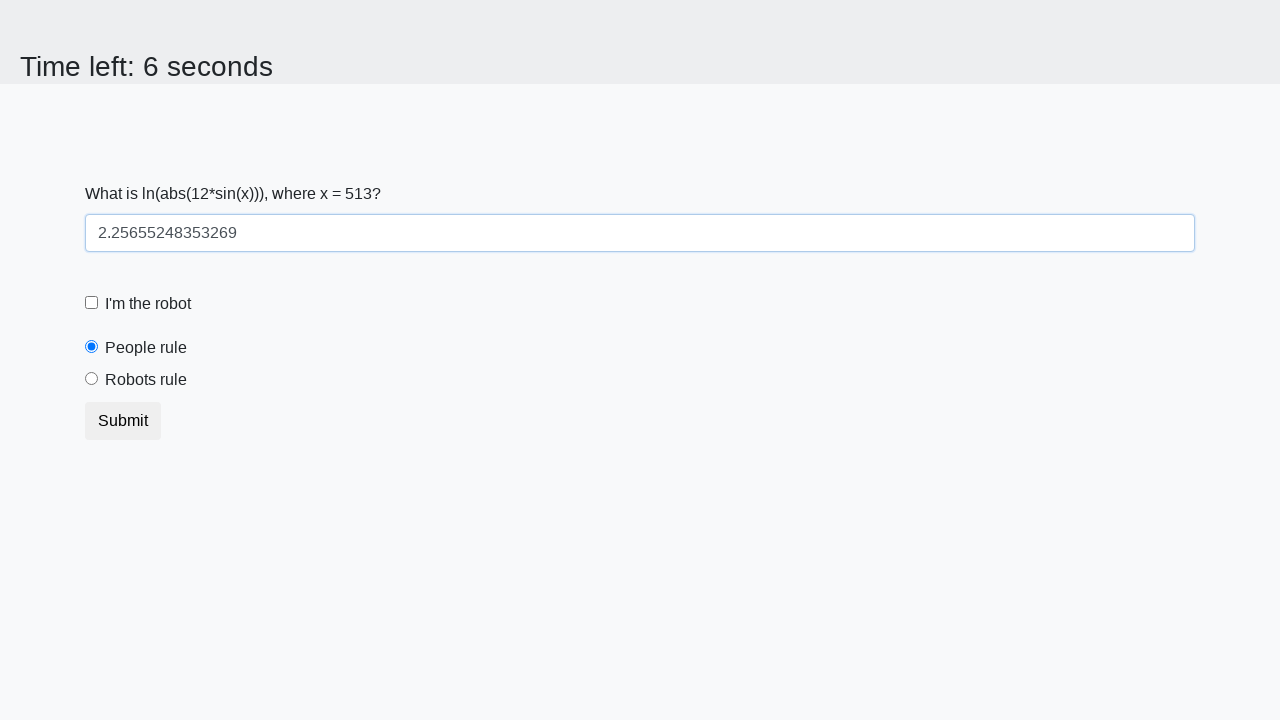

Clicked robot checkbox at (92, 303) on #robotCheckbox
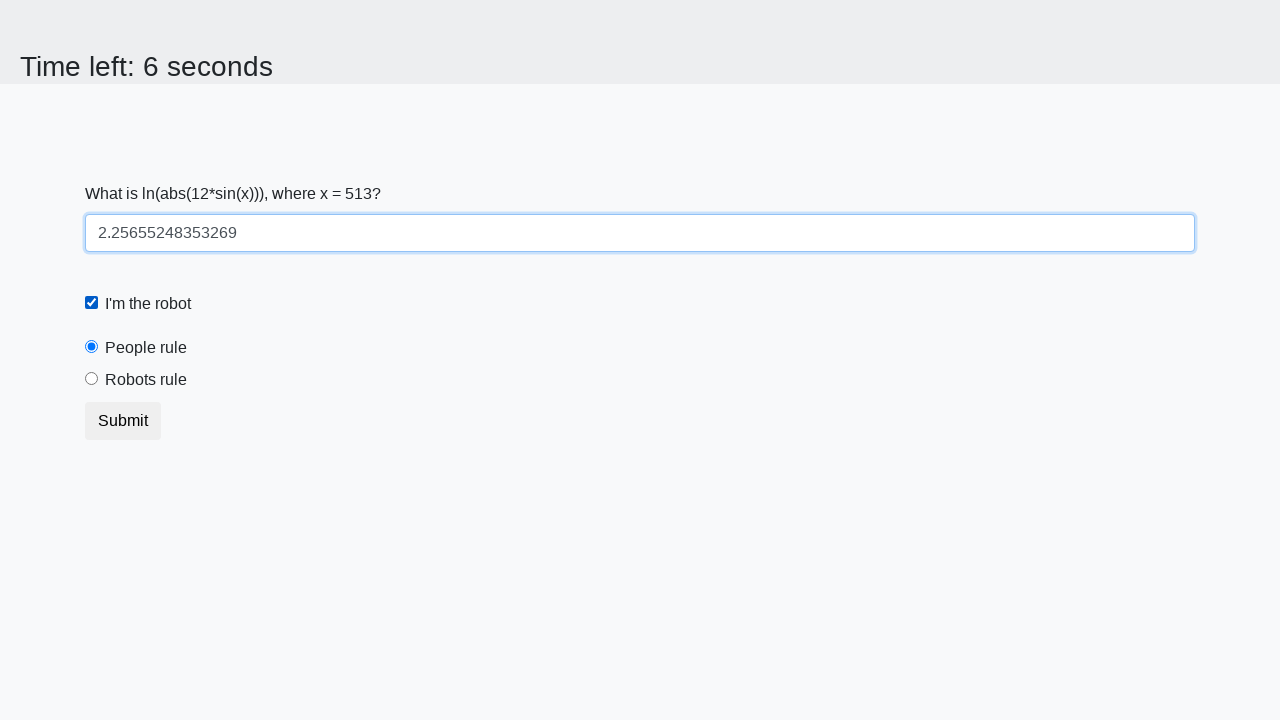

Clicked robots rule checkbox at (92, 379) on #robotsRule
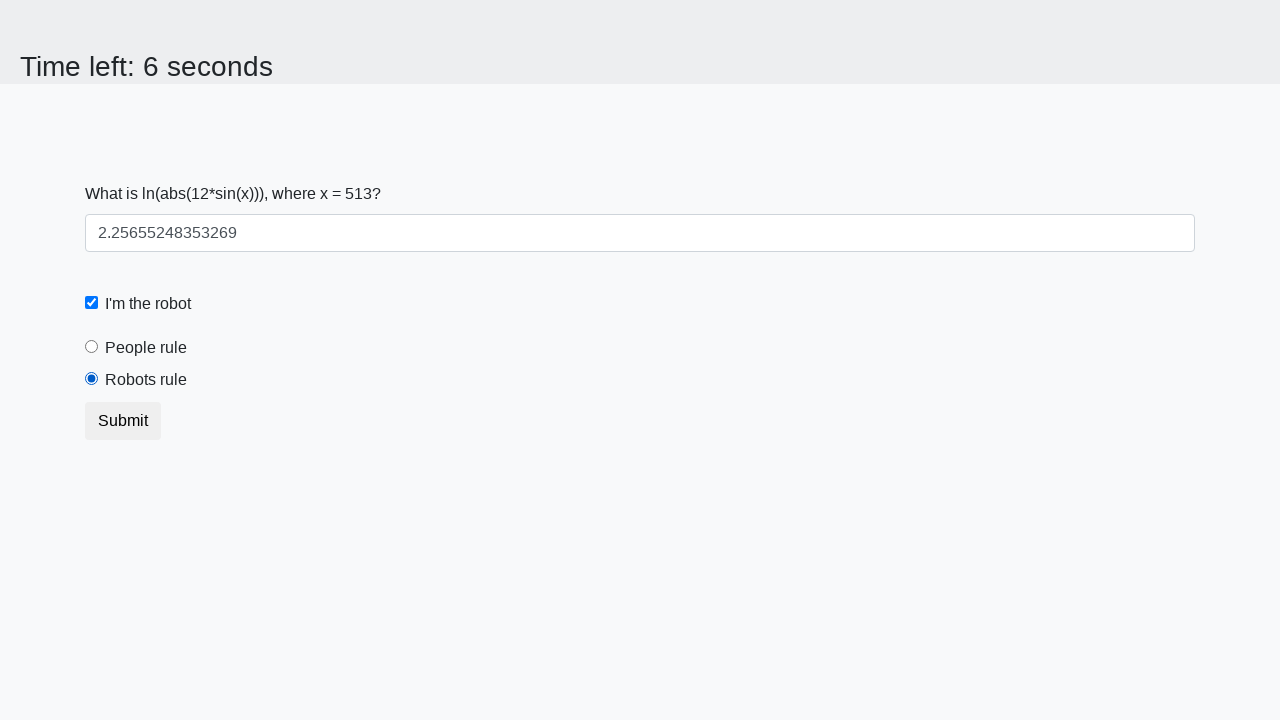

Clicked submit button to complete math puzzle at (123, 421) on button.btn
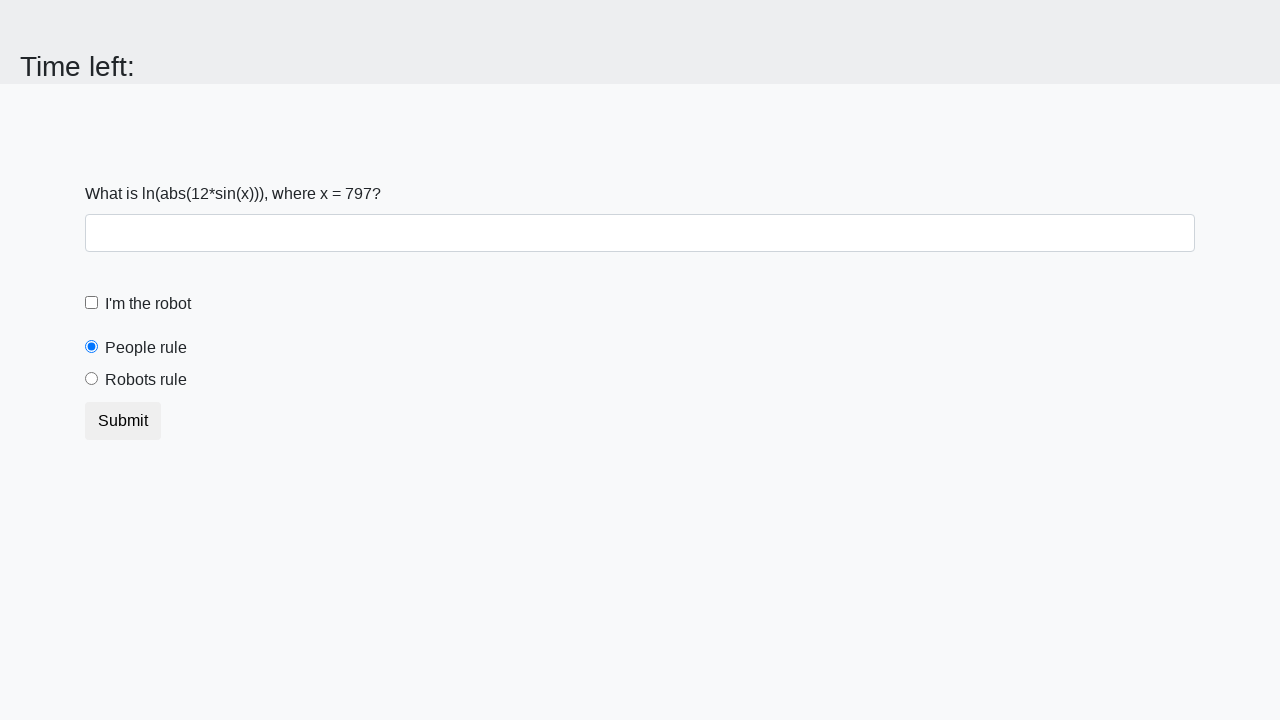

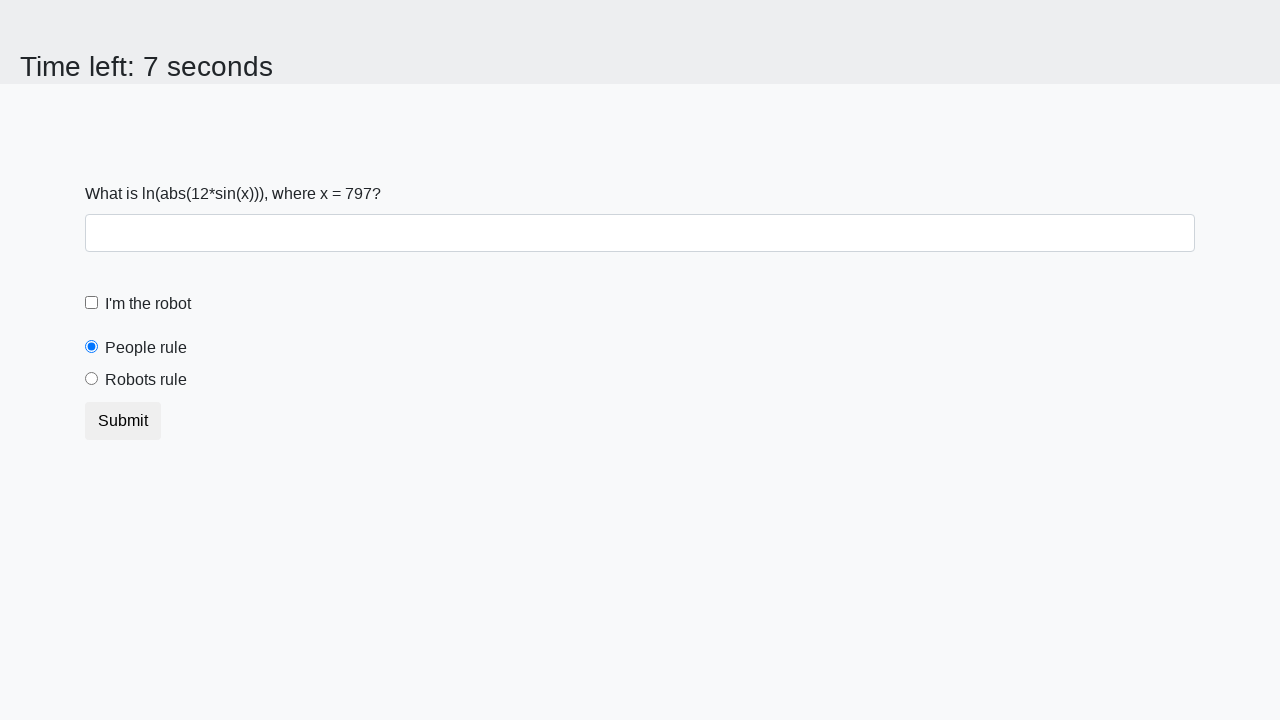